Tests the FAQ accordion by clicking on the "How to pay" question and verifying the answer text about daily pricing (400 rubles/day)

Starting URL: https://qa-scooter.praktikum-services.ru/

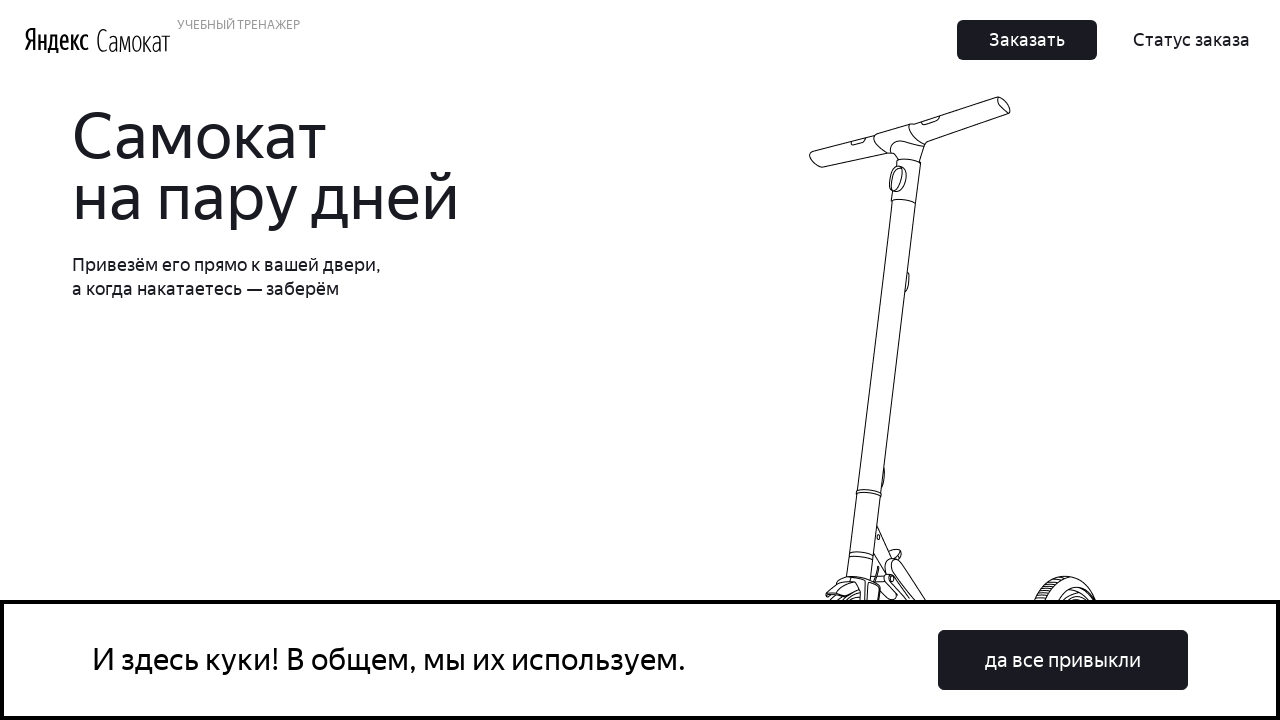

Located the 'How to pay' FAQ accordion heading
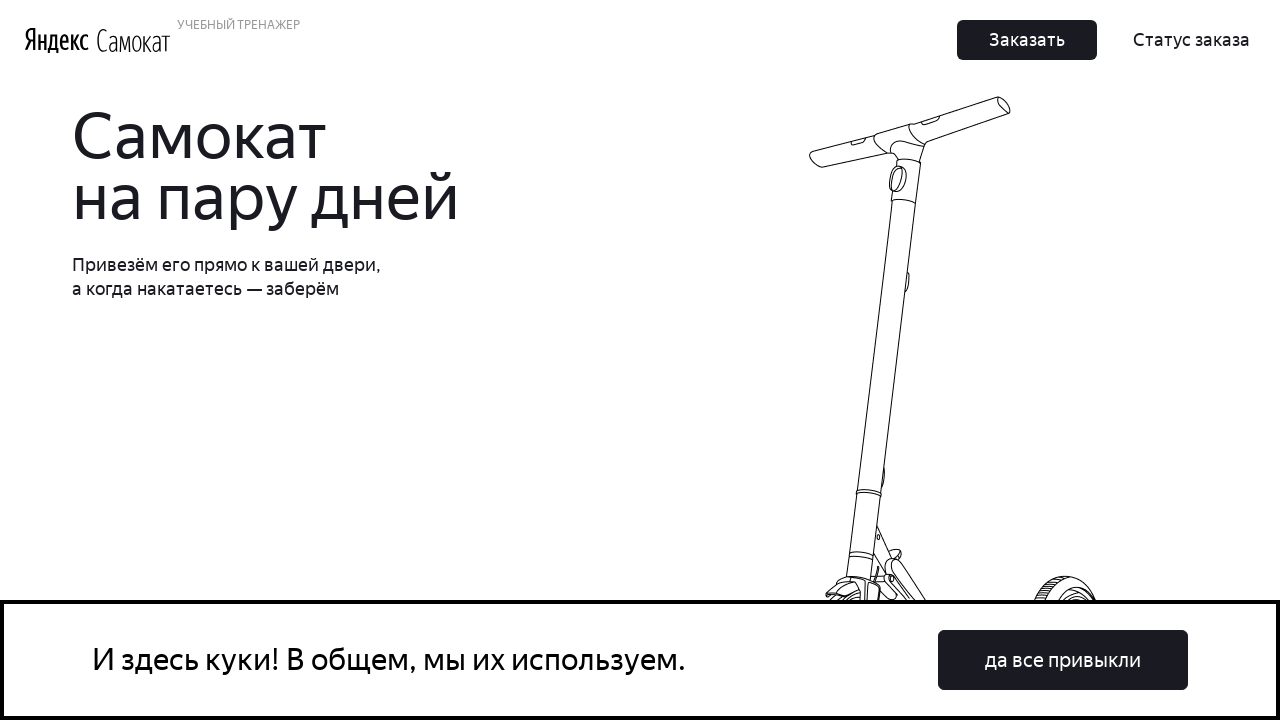

Scrolled the 'How to pay' heading into view
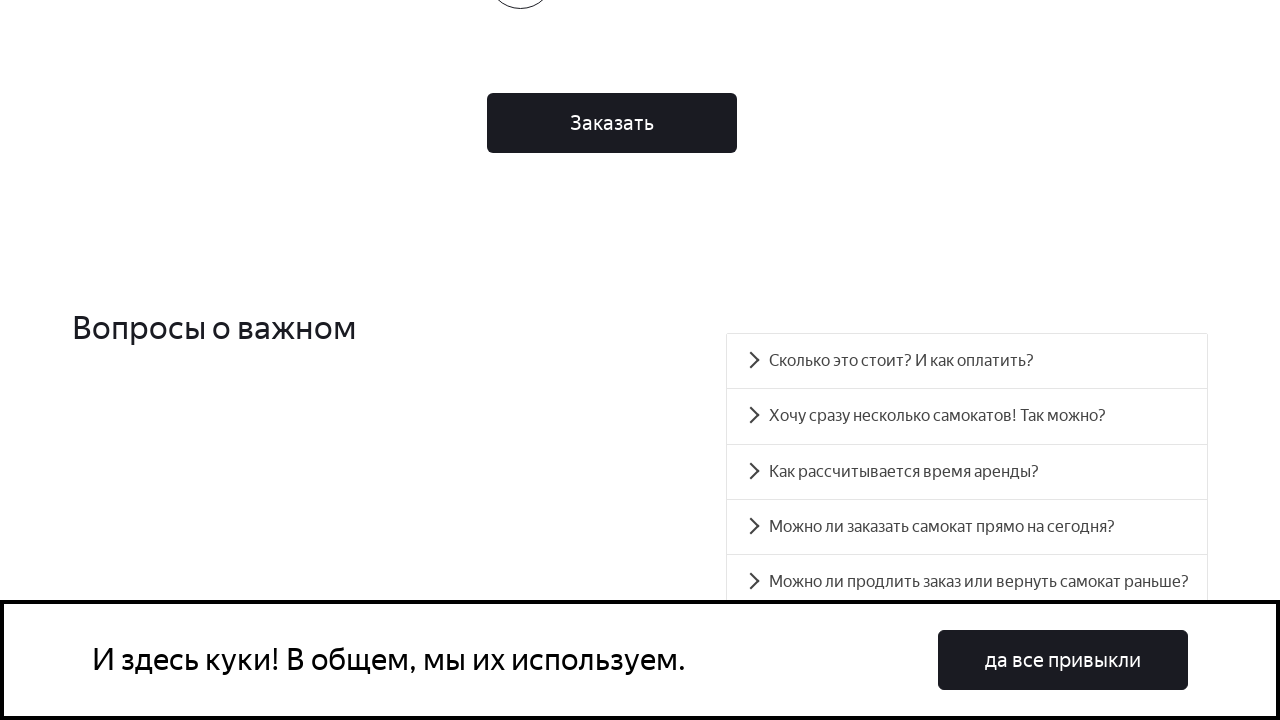

Clicked on the 'How to pay' accordion heading at (967, 361) on #accordion__heading-0
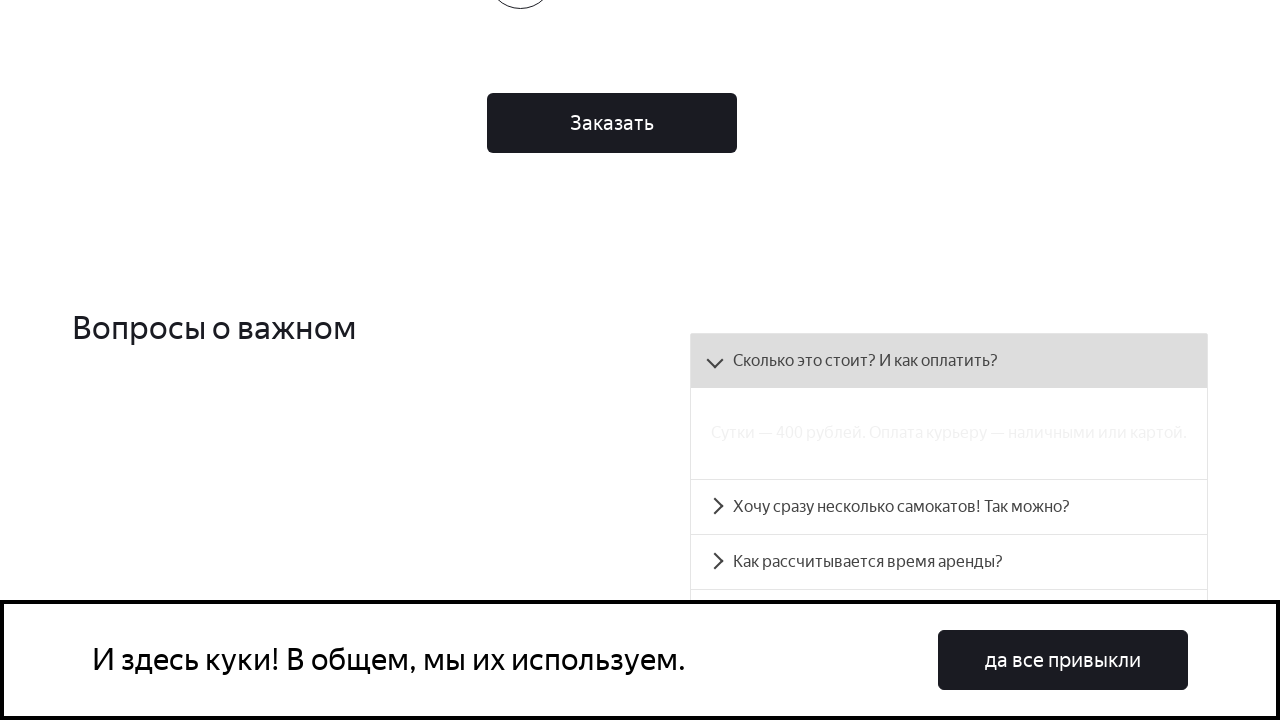

Located the FAQ answer panel
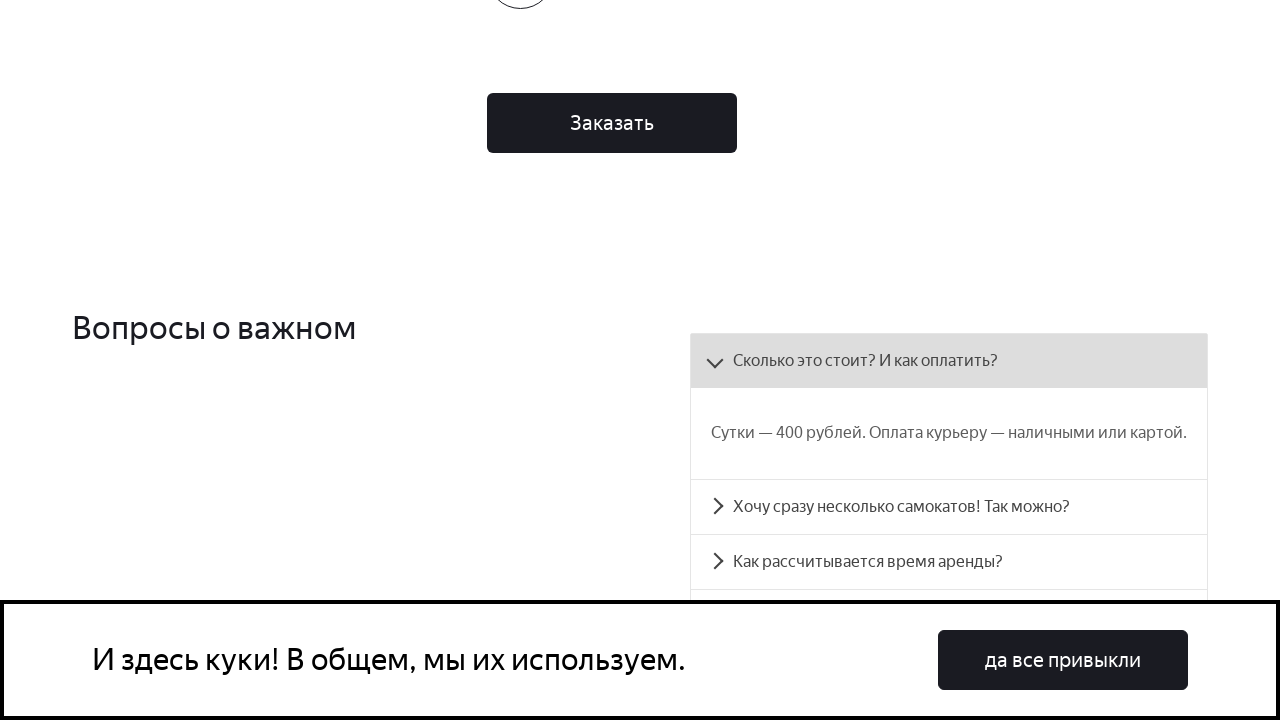

FAQ answer panel became visible
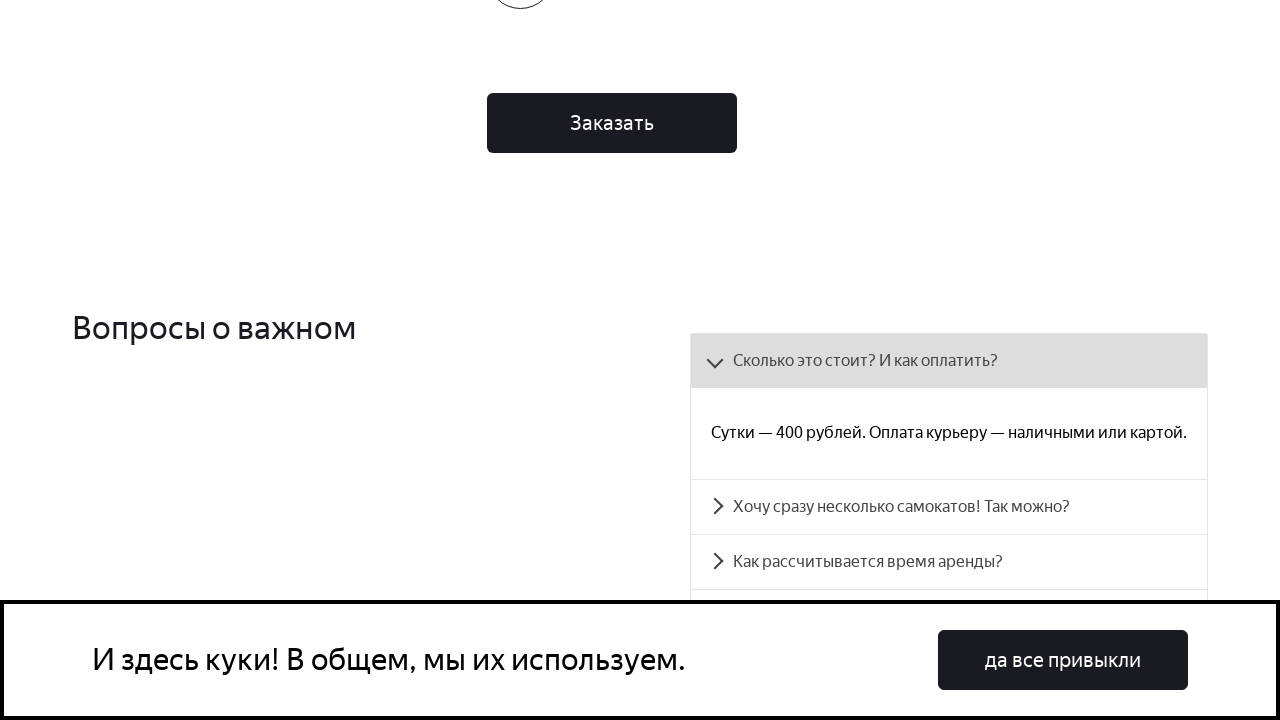

Verified answer text contains daily pricing information (400 rubles/day)
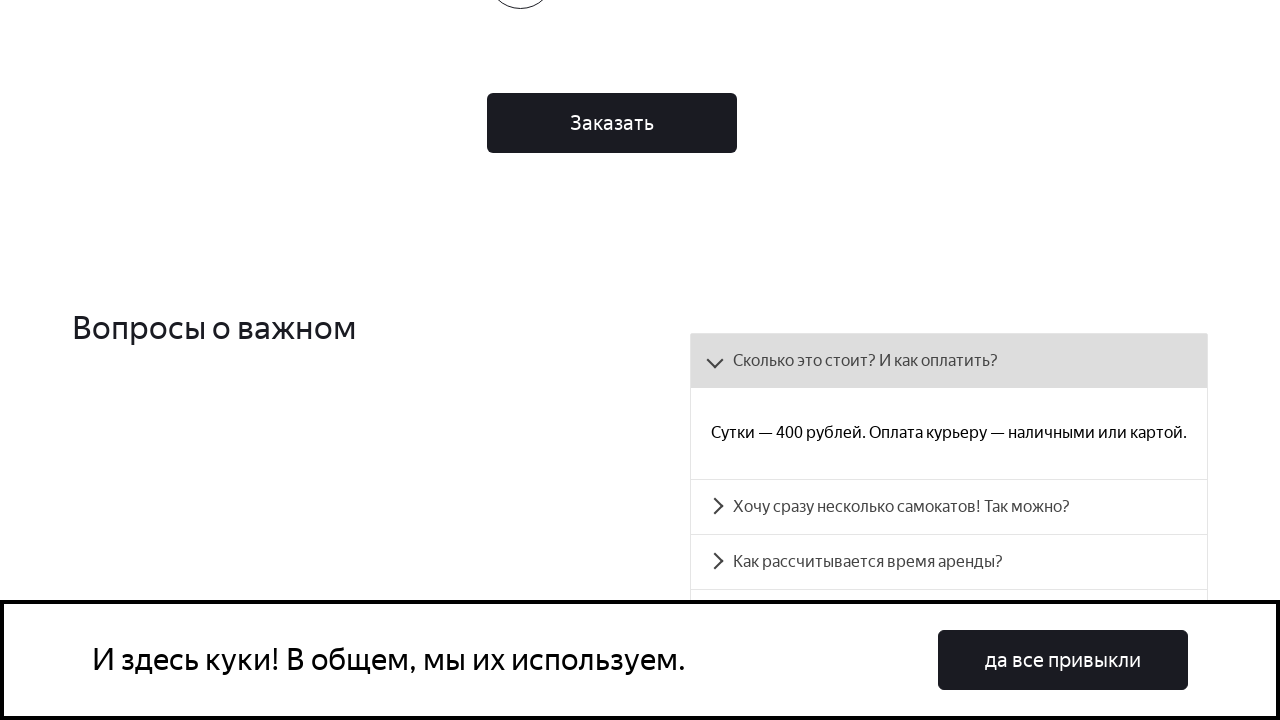

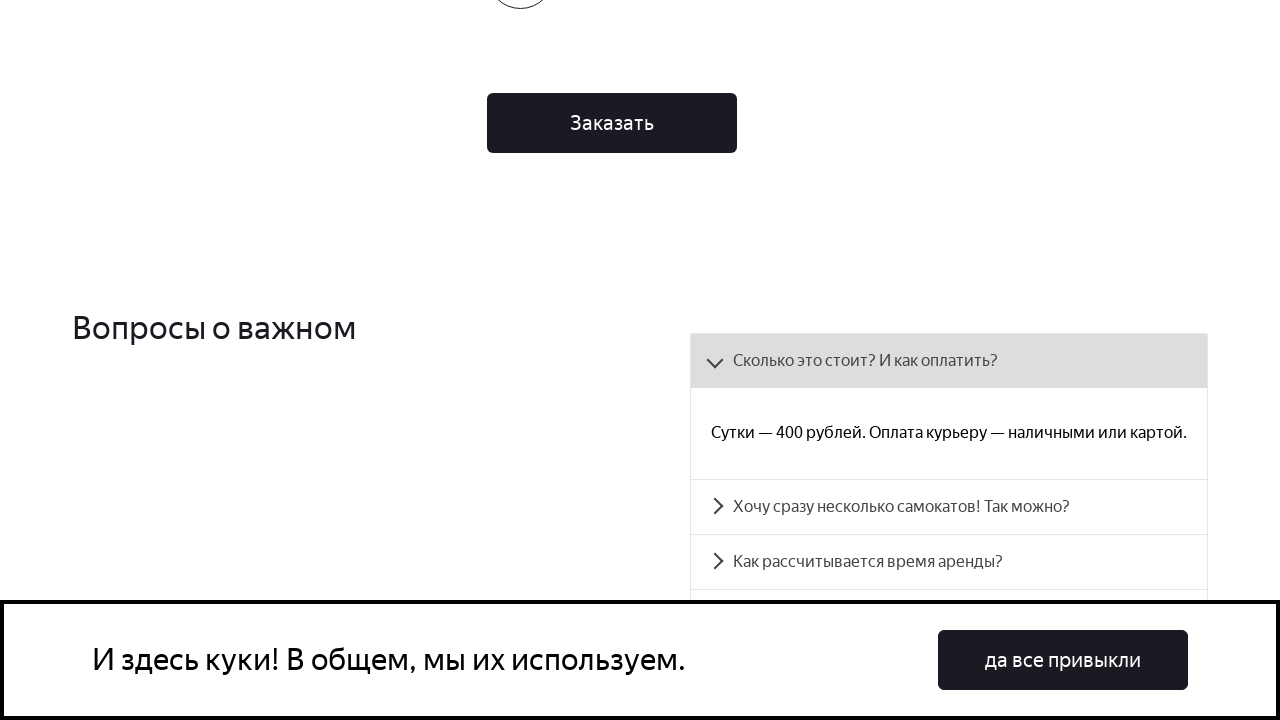